Tests clearing the complete state of all items by checking and unchecking the toggle all checkbox

Starting URL: https://demo.playwright.dev/todomvc

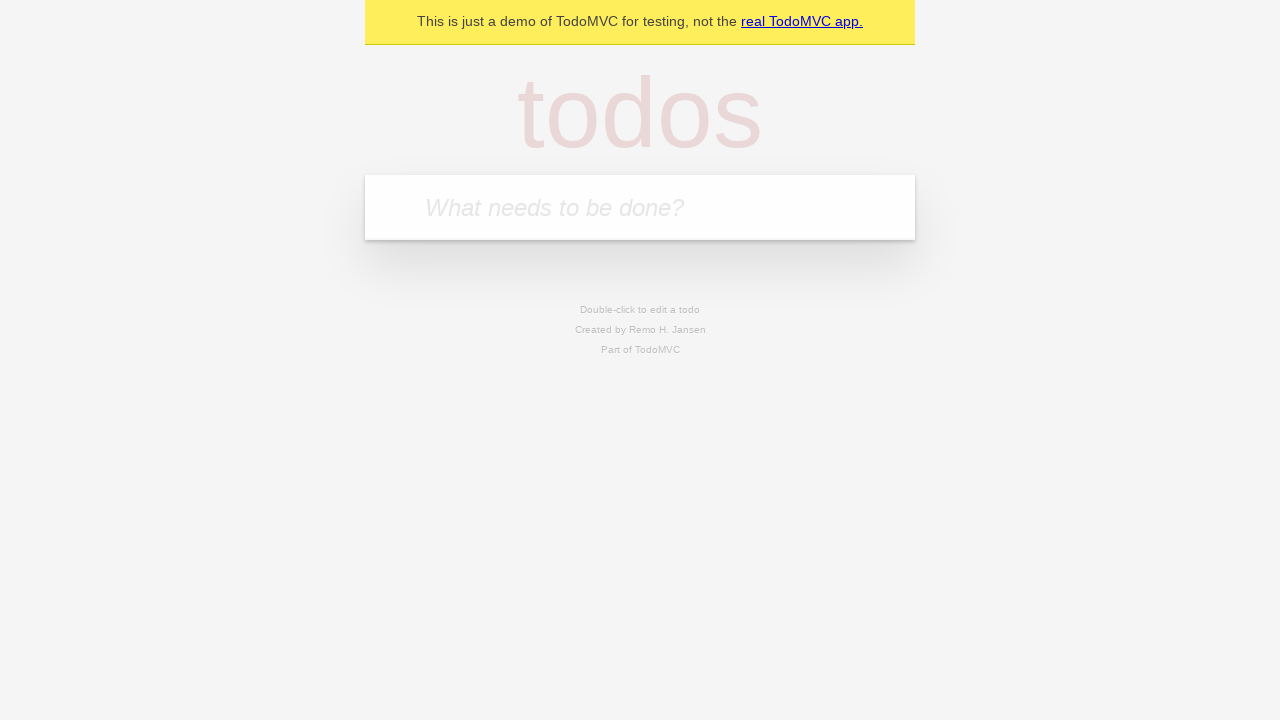

Filled todo input with 'buy some cheese' on internal:attr=[placeholder="What needs to be done?"i]
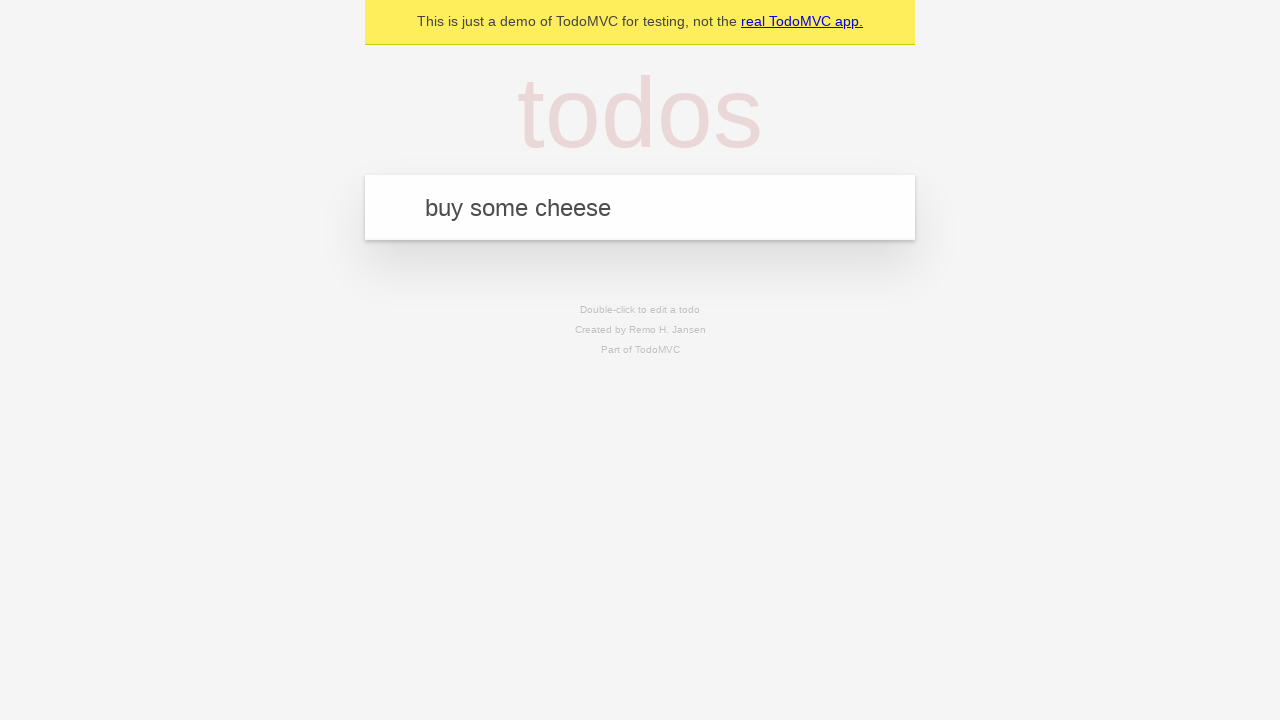

Pressed Enter to add todo 'buy some cheese' on internal:attr=[placeholder="What needs to be done?"i]
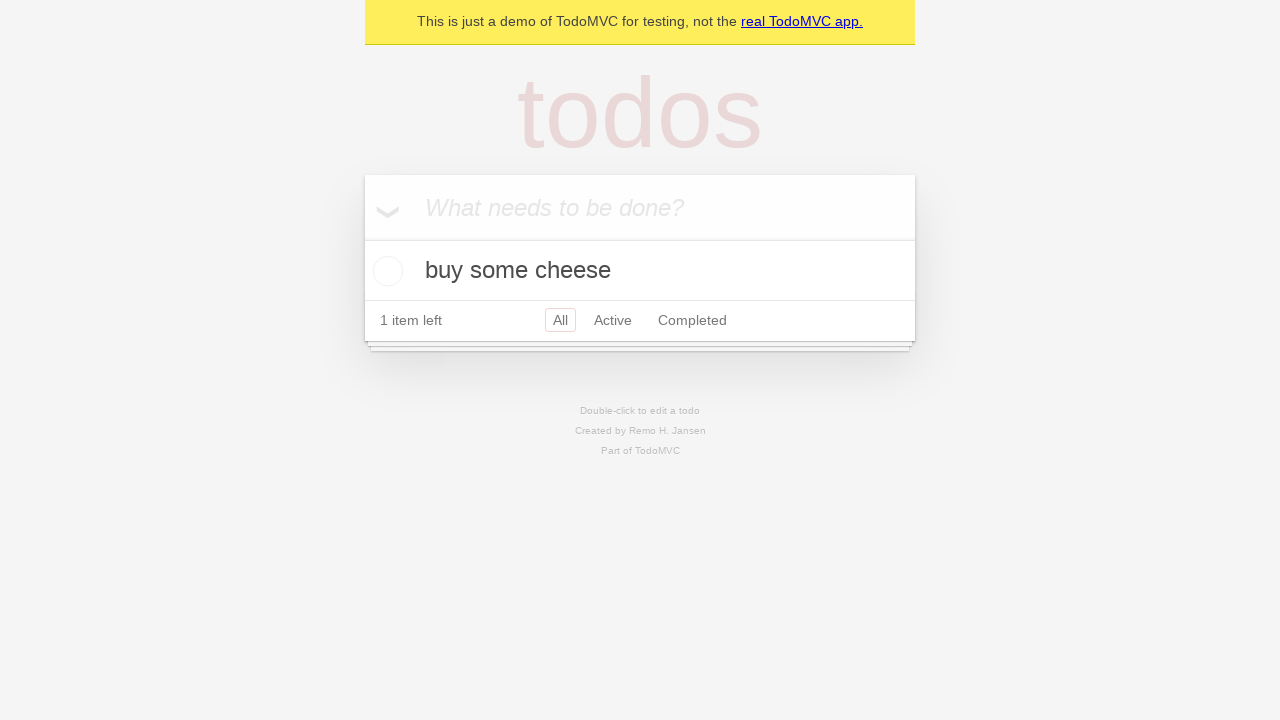

Filled todo input with 'feed the cat' on internal:attr=[placeholder="What needs to be done?"i]
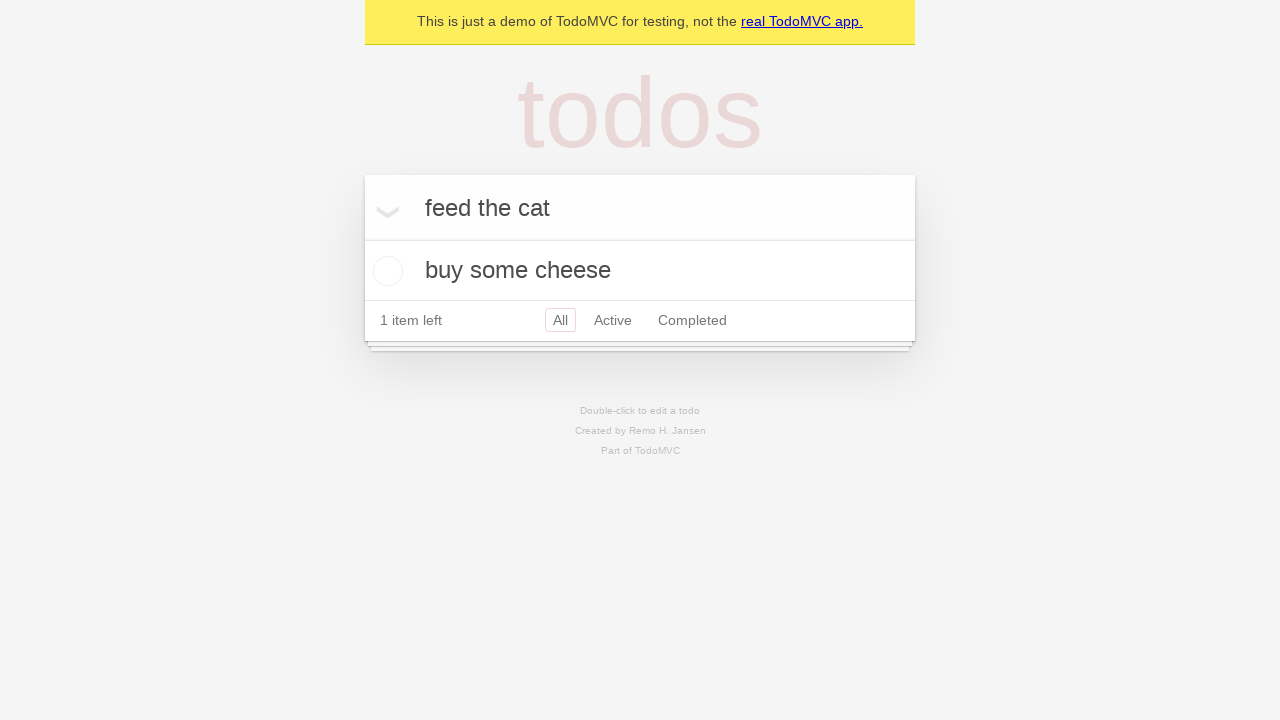

Pressed Enter to add todo 'feed the cat' on internal:attr=[placeholder="What needs to be done?"i]
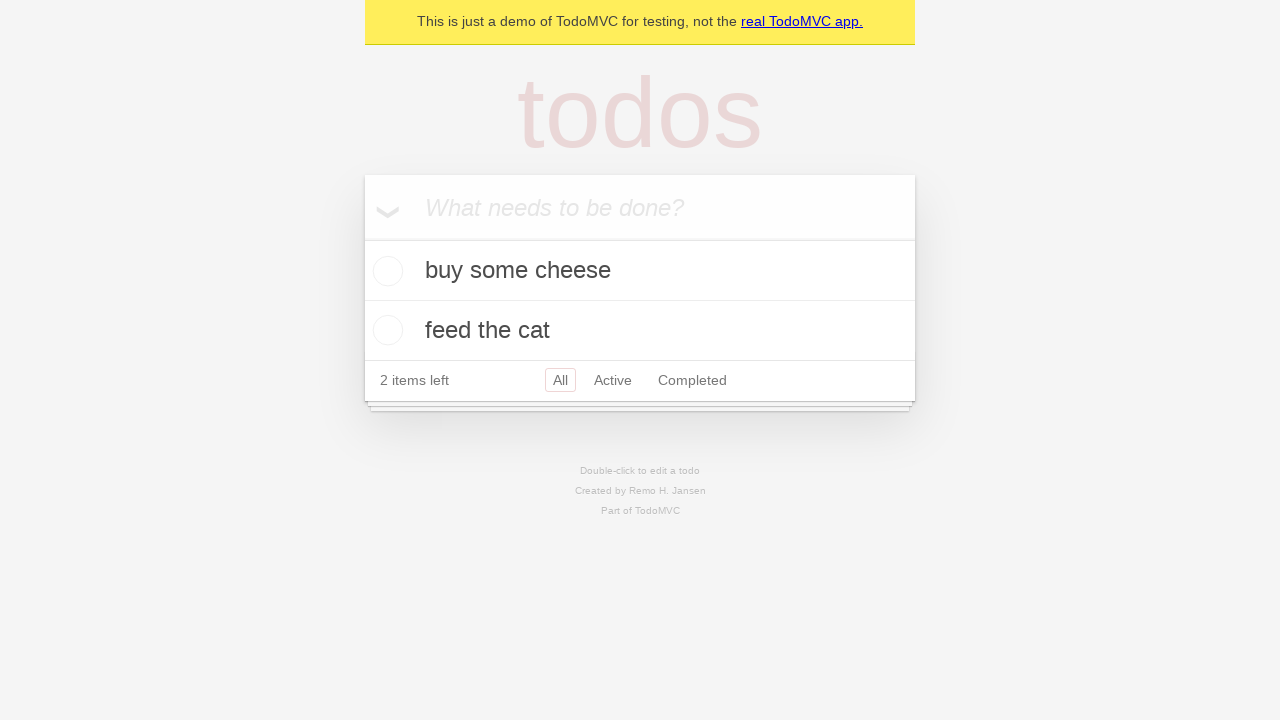

Filled todo input with 'book a doctors appointment' on internal:attr=[placeholder="What needs to be done?"i]
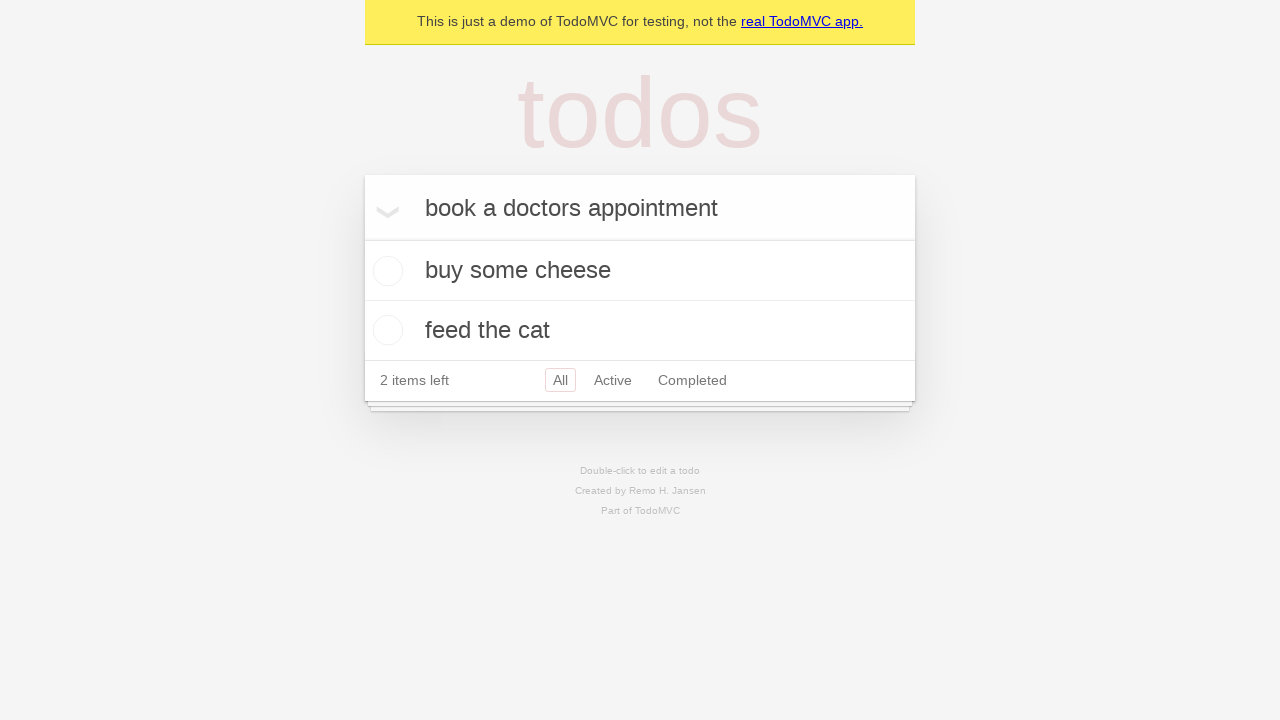

Pressed Enter to add todo 'book a doctors appointment' on internal:attr=[placeholder="What needs to be done?"i]
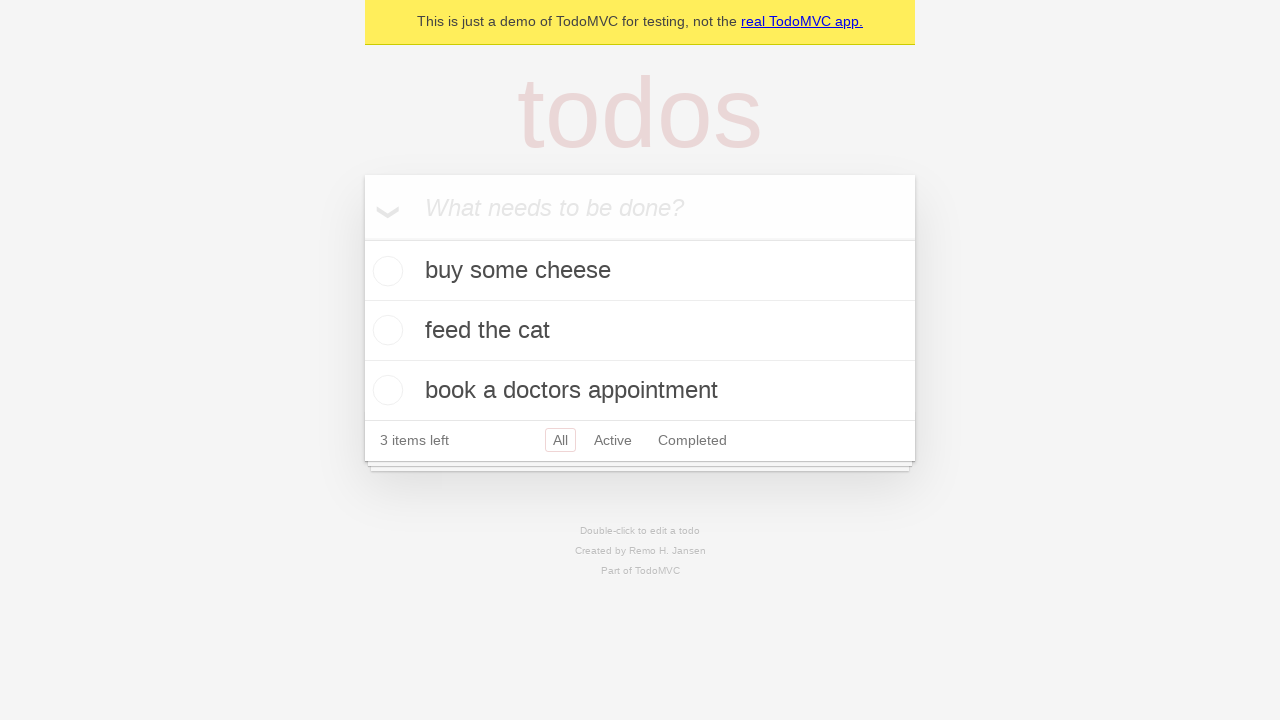

Checked toggle all checkbox to mark all items complete at (362, 238) on internal:label="Mark all as complete"i
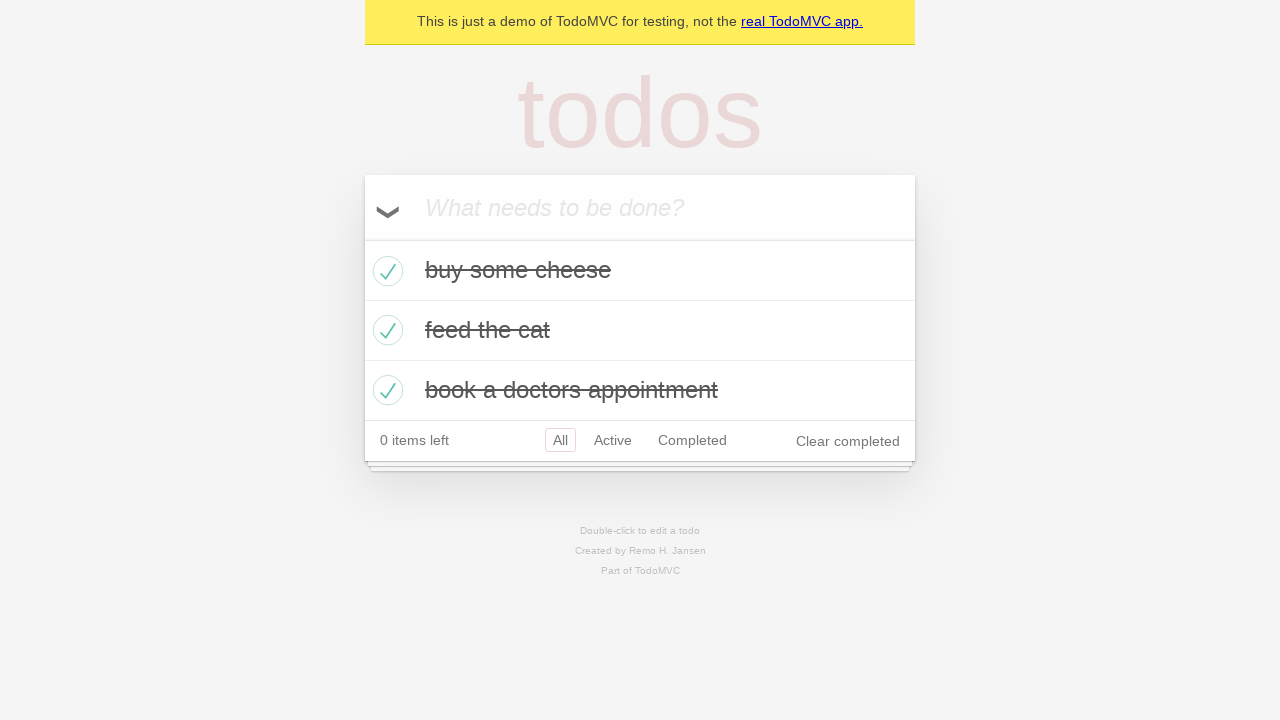

Unchecked toggle all checkbox to clear complete state of all items at (362, 238) on internal:label="Mark all as complete"i
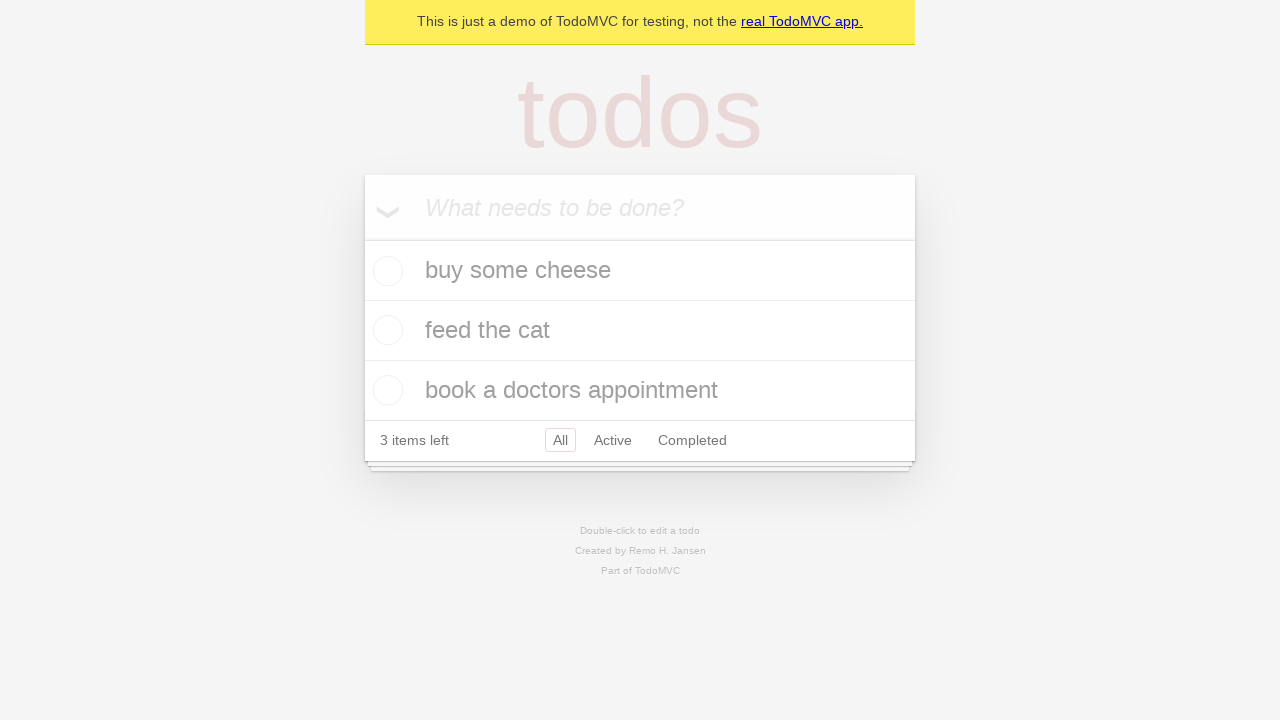

Waited for todo items to be present in DOM
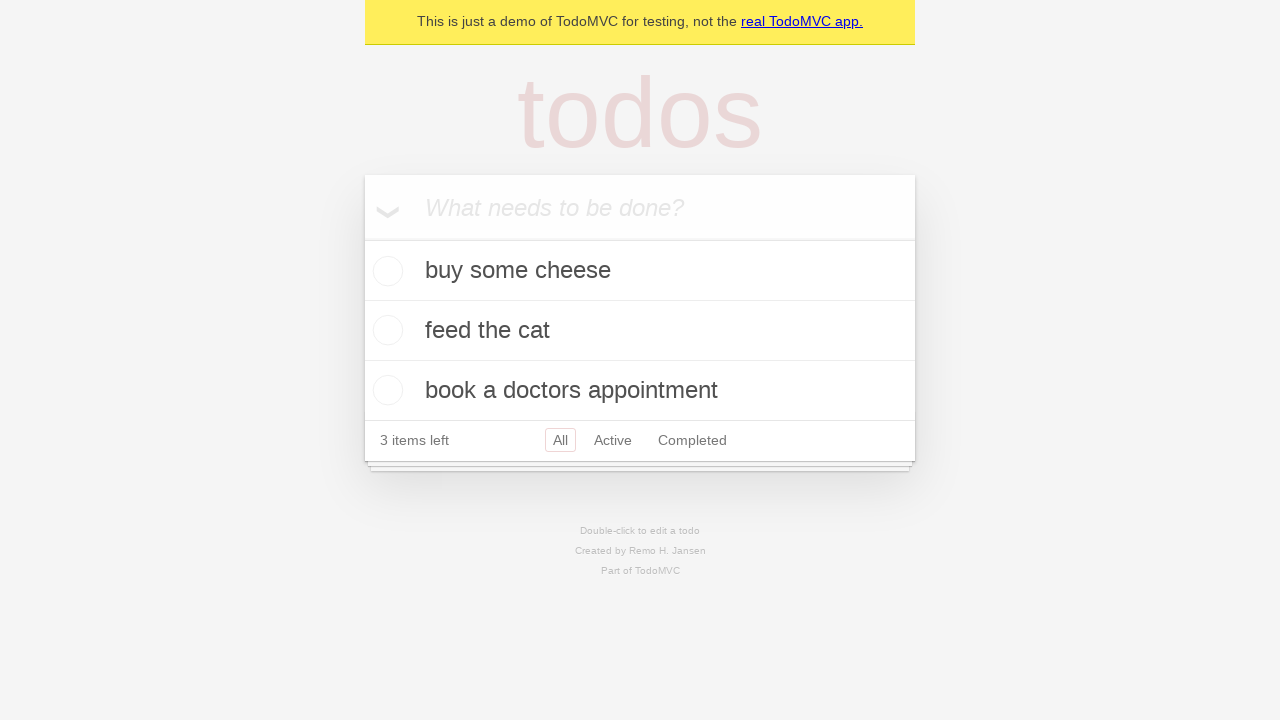

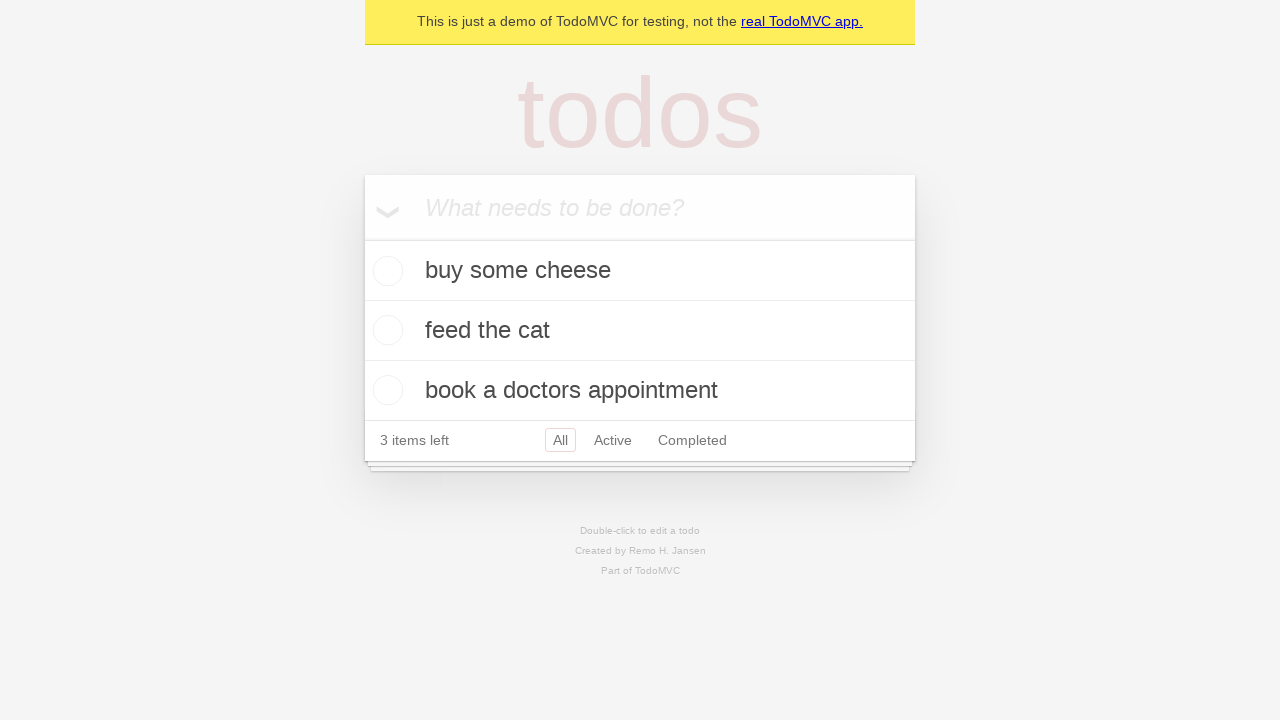